Clicks the signup button and verifies that the browser navigates to the correct signup URL

Starting URL: https://vue-demo.daniel-avellaneda.com

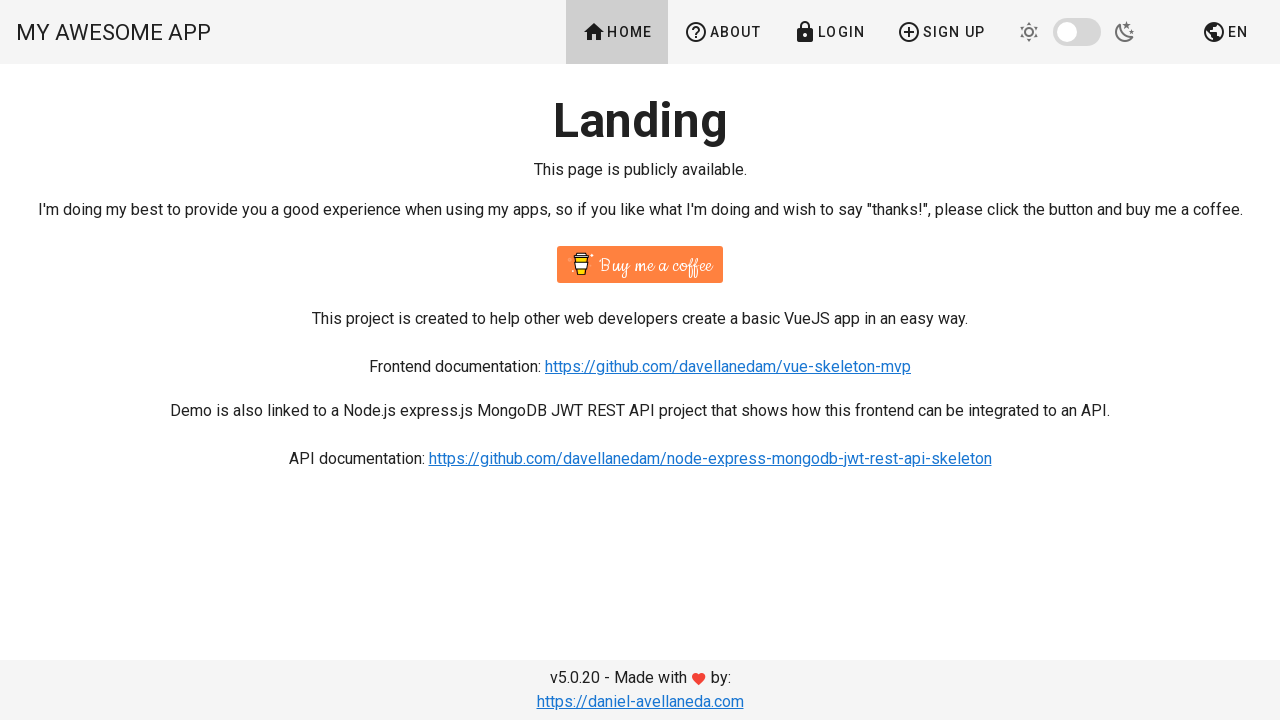

Clicked the Sign Up button at (941, 32) on text=Sign Up
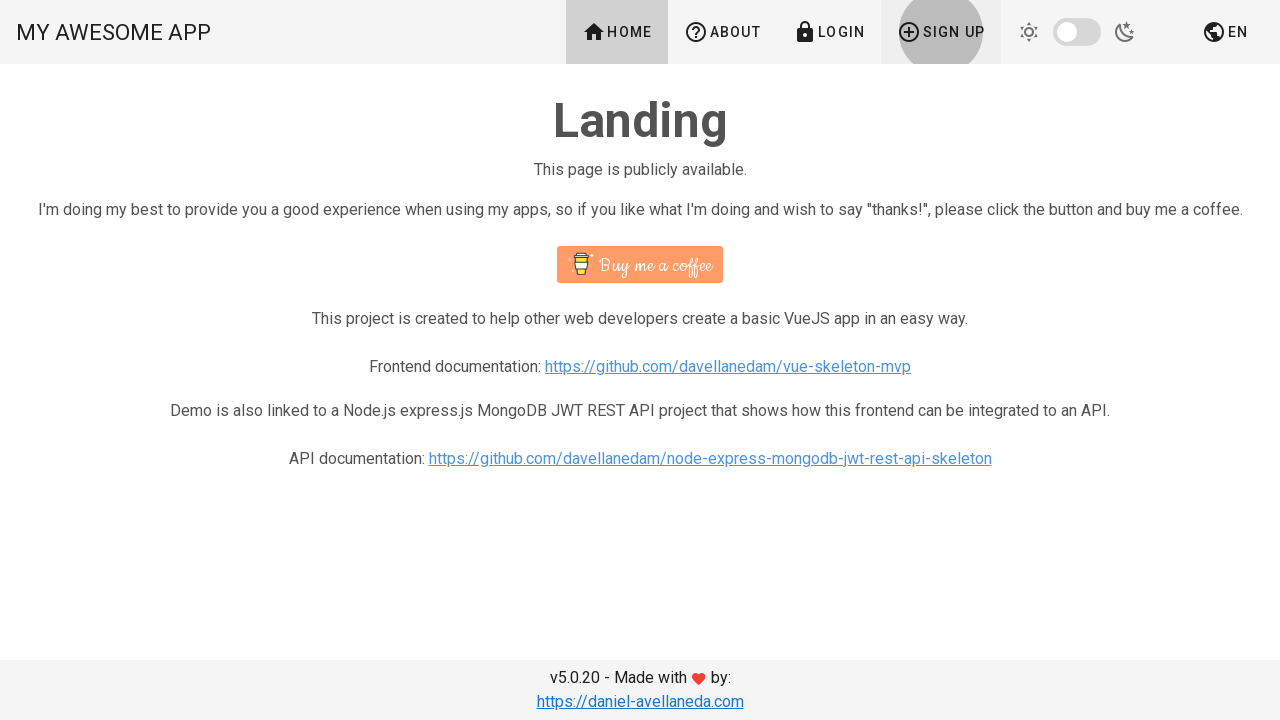

Verified browser navigated to signup URL (https://vue-demo.daniel-avellaneda.com/signup)
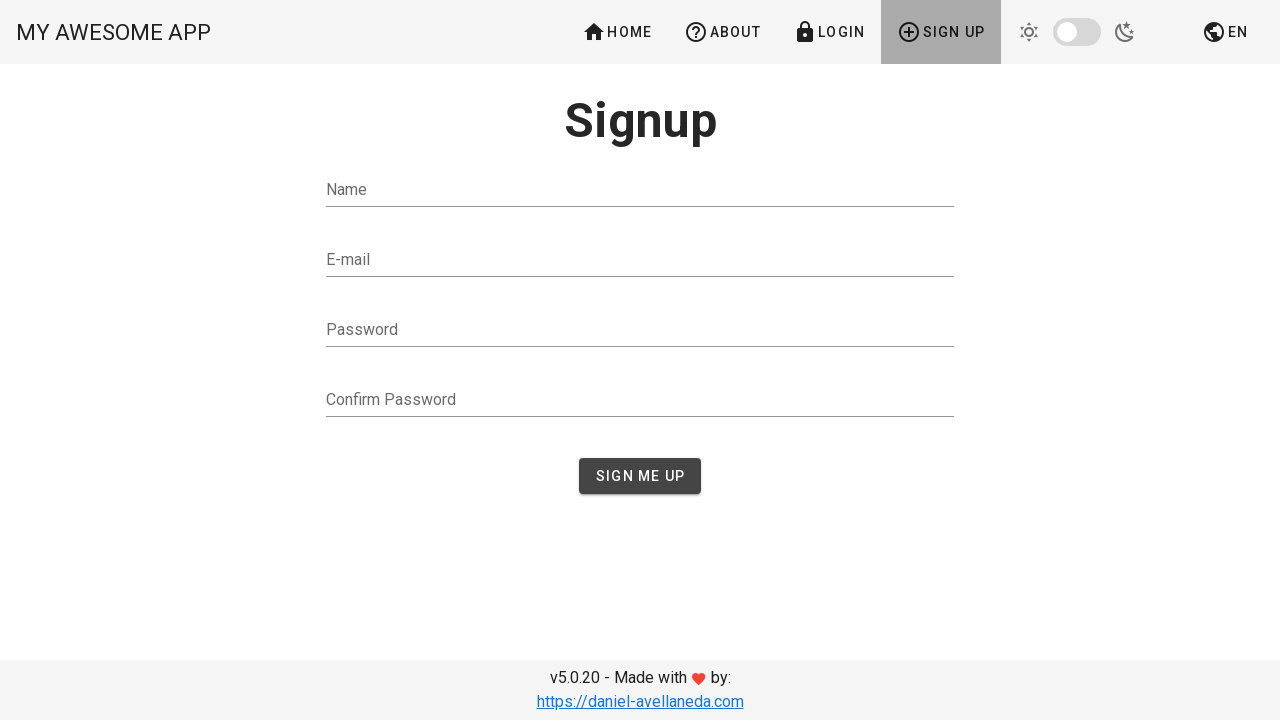

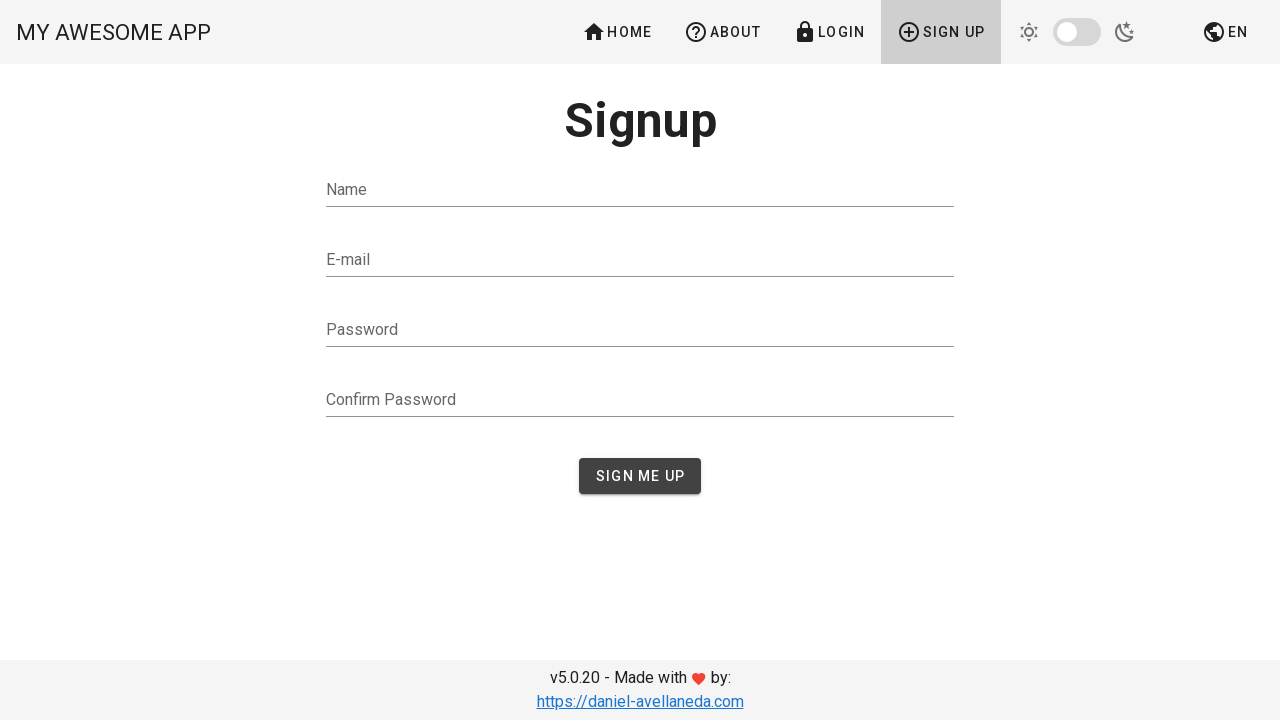